Tests the date picker functionality on a practice form by clicking the date of birth input field and selecting a date (22nd of the current month)

Starting URL: https://demoqa.com/automation-practice-form

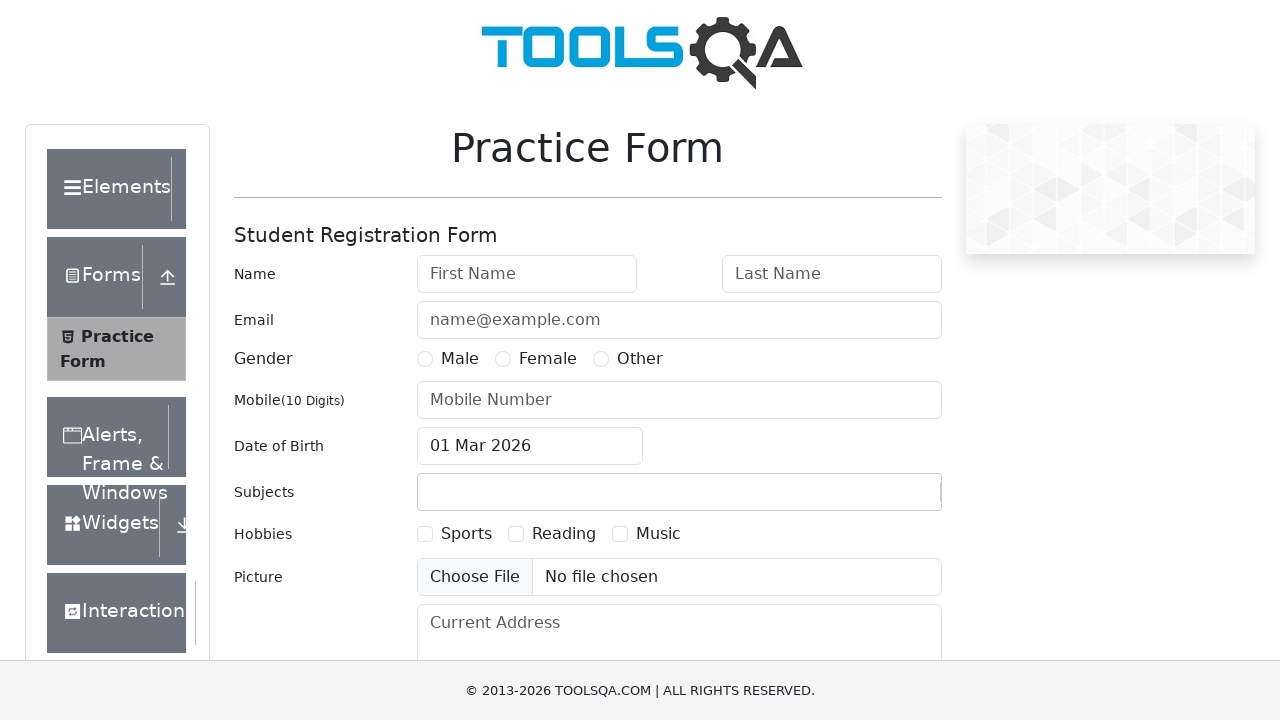

Clicked on date of birth input field to open the date picker at (530, 446) on #dateOfBirthInput
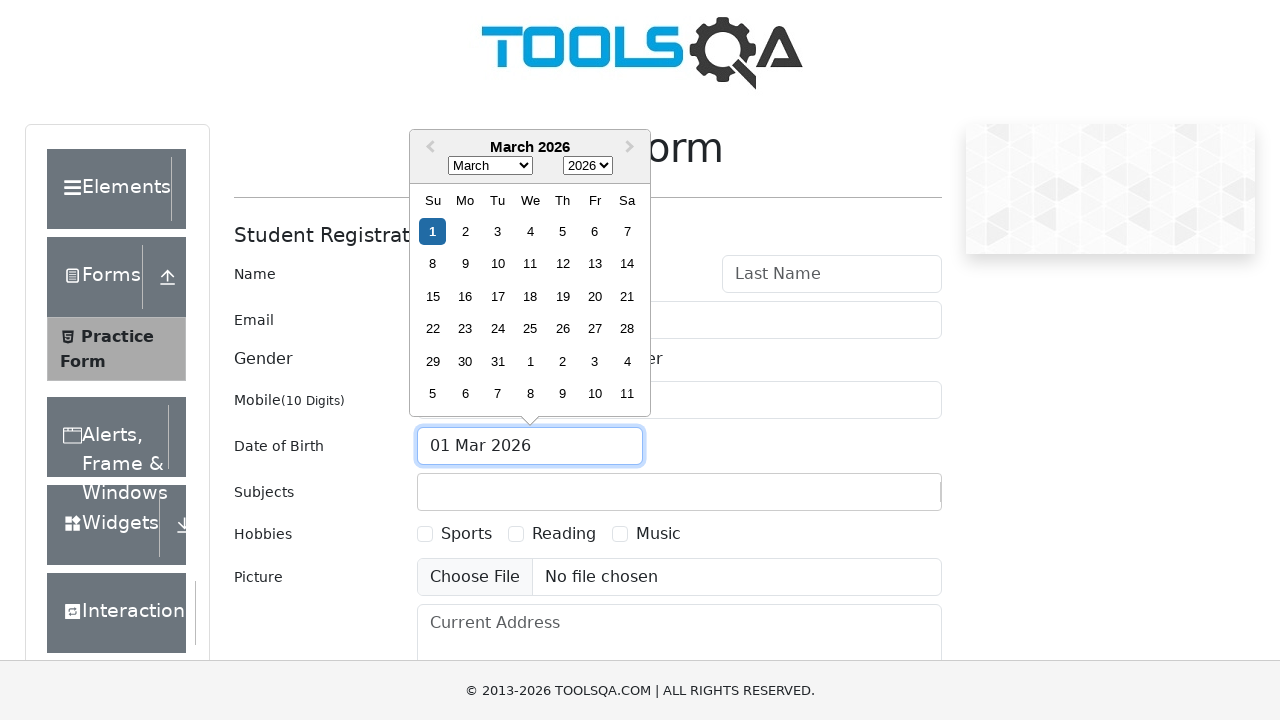

Date picker appeared with calendar days loaded
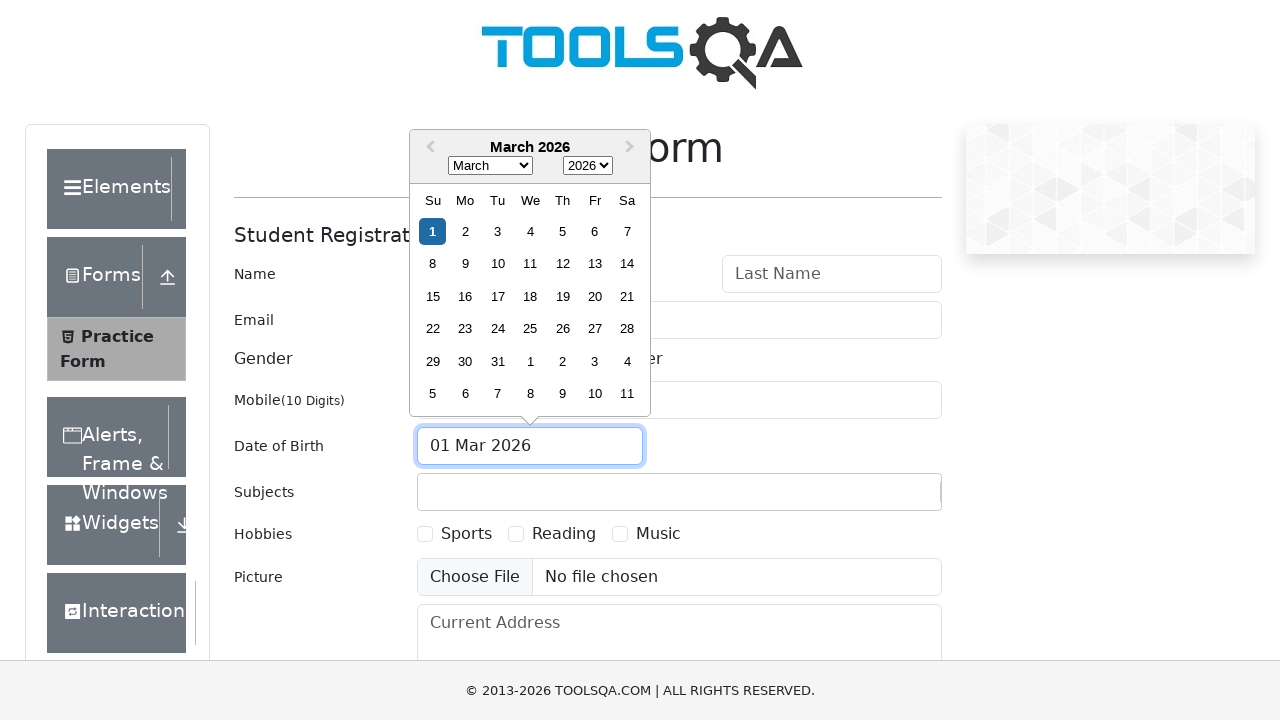

Selected the 22nd day from the date picker at (433, 329) on xpath=//div[.='22']
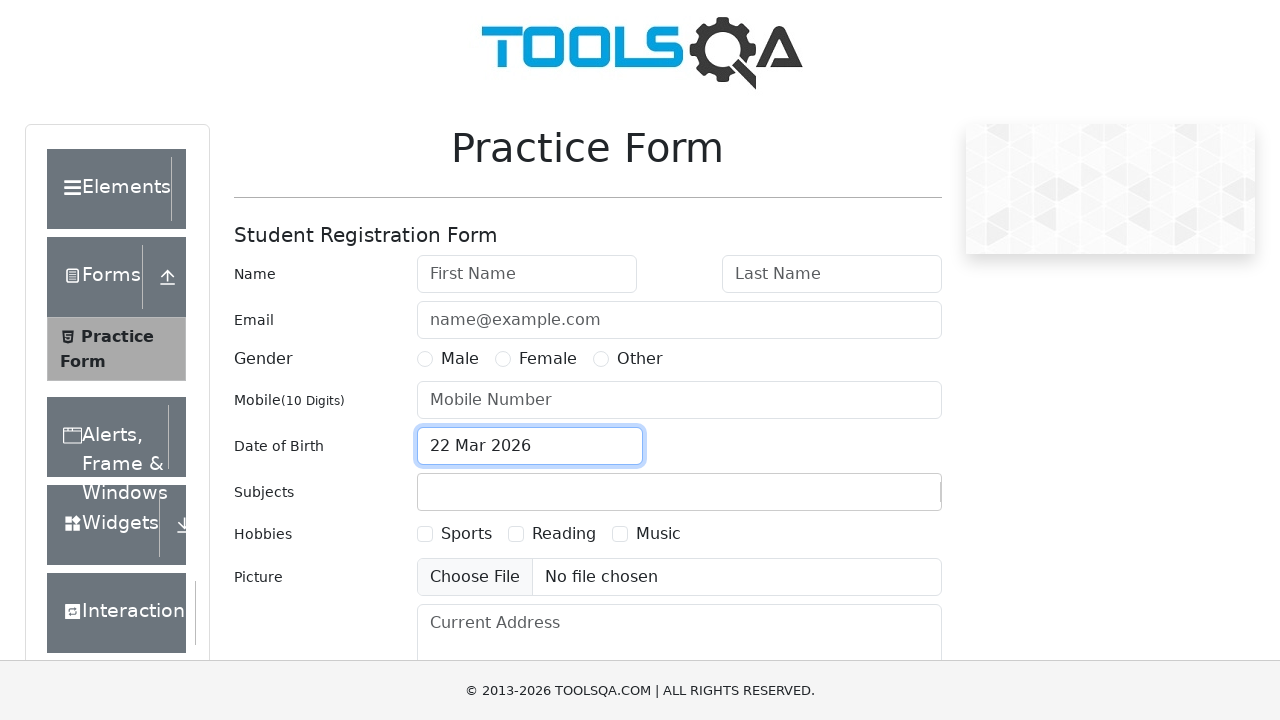

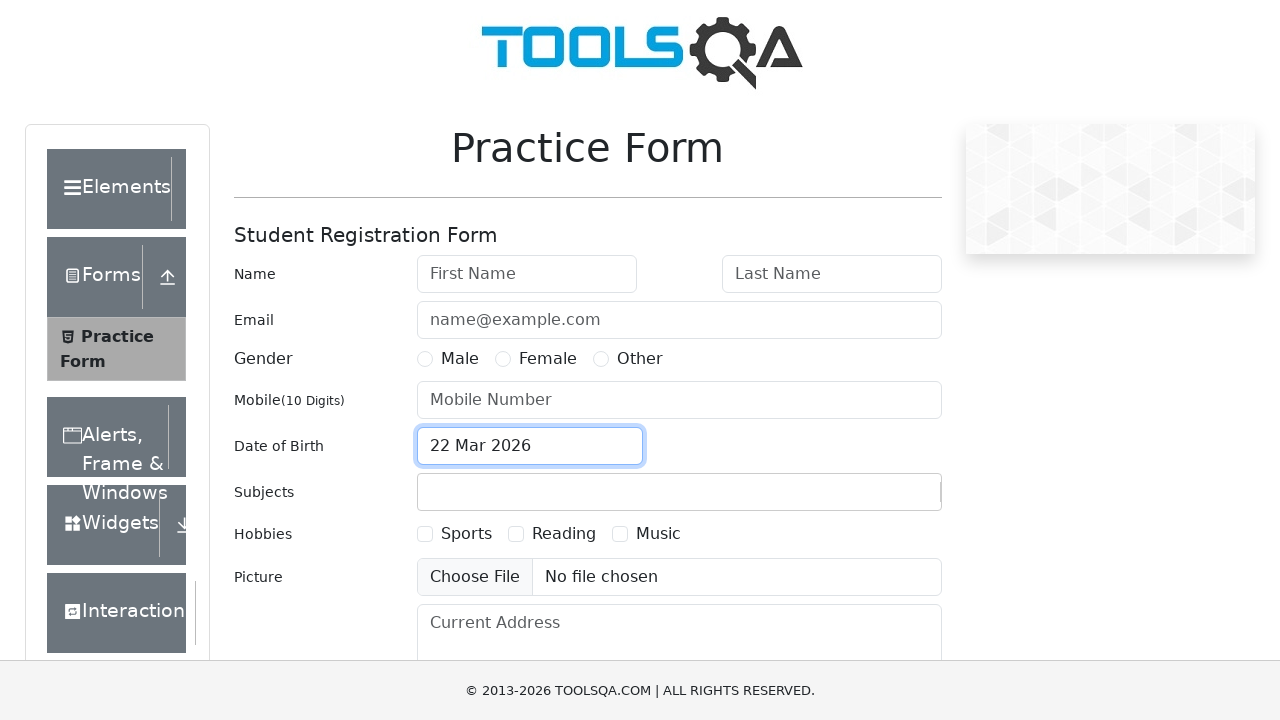